Tests nested frames by navigating to the top frame, then switching to the left frame and verifying its content displays "LEFT"

Starting URL: https://the-internet.herokuapp.com/nested_frames

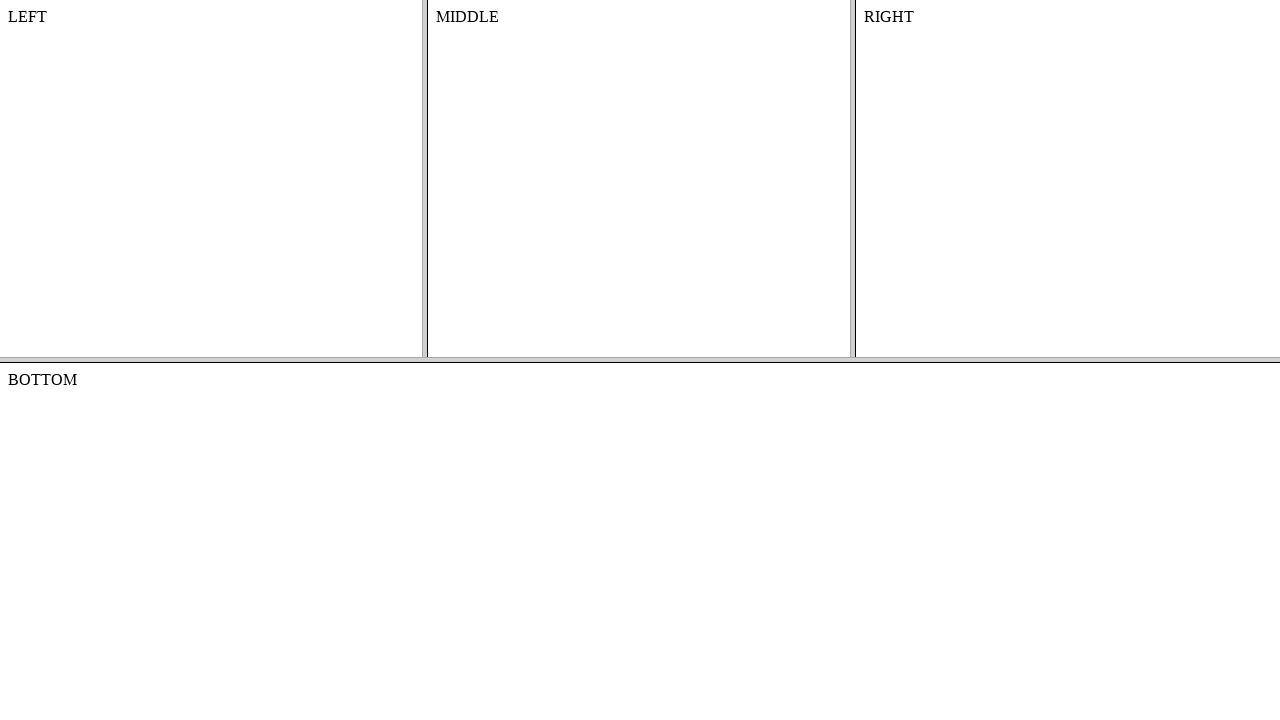

Country dropdown element loaded and ready
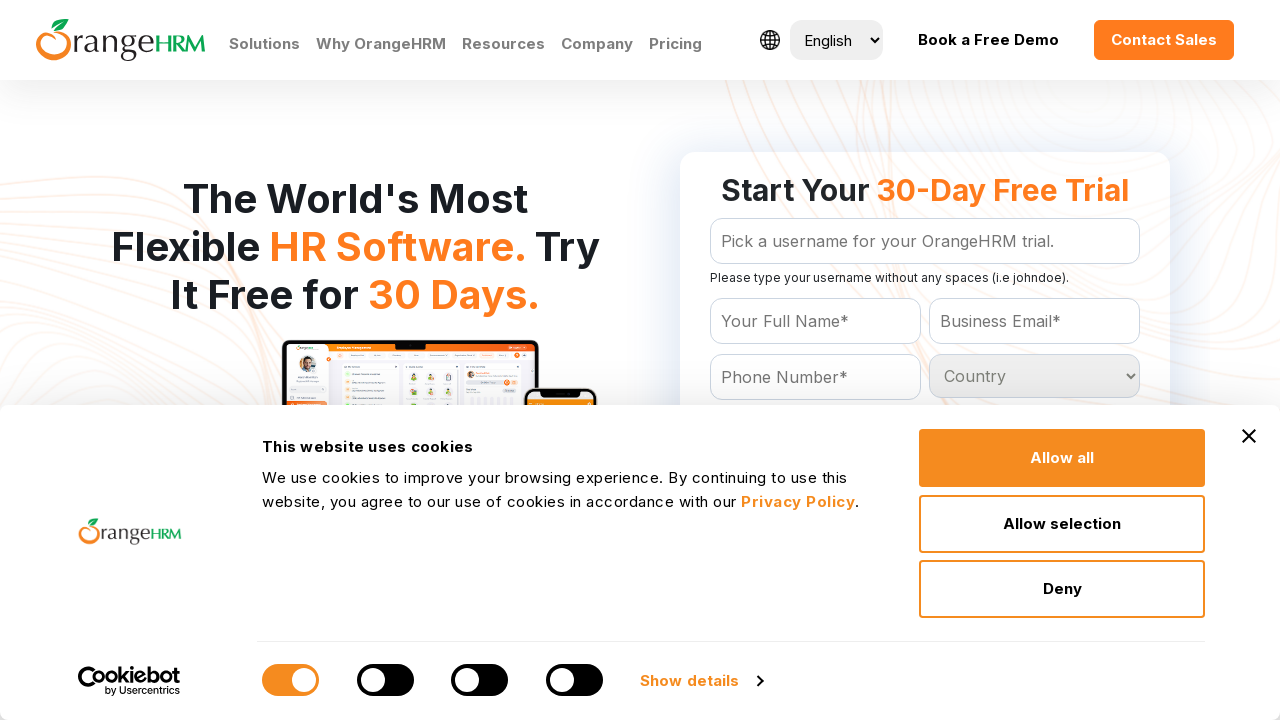

Selected 'India' from country dropdown
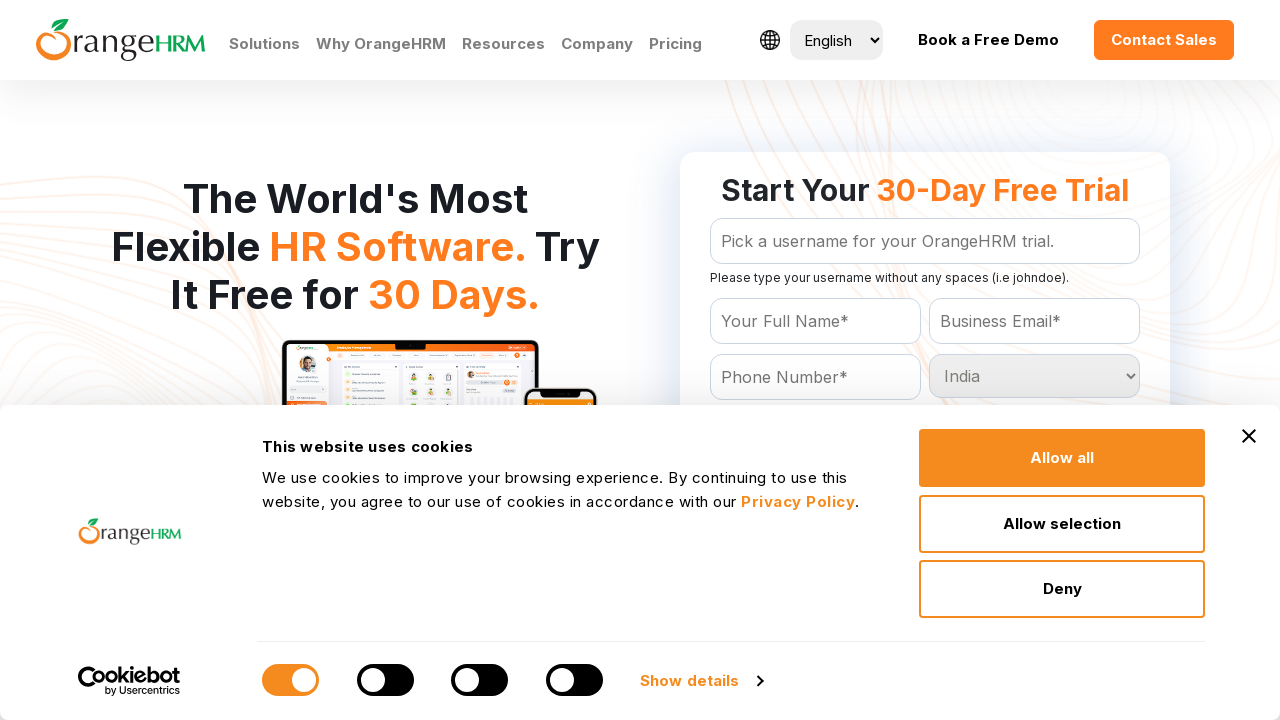

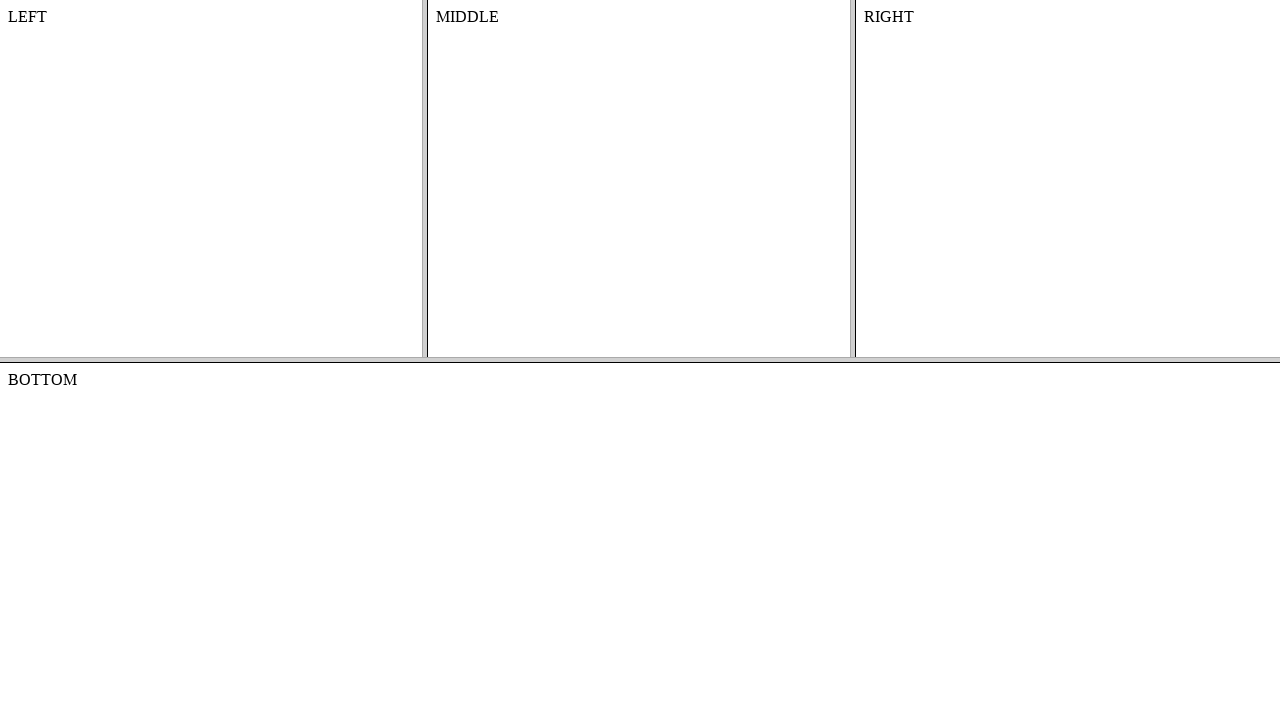